Navigates to a notebook product listing page and verifies that product cards are displayed with names and prices.

Starting URL: https://compucordoba.com.ar/notebooks

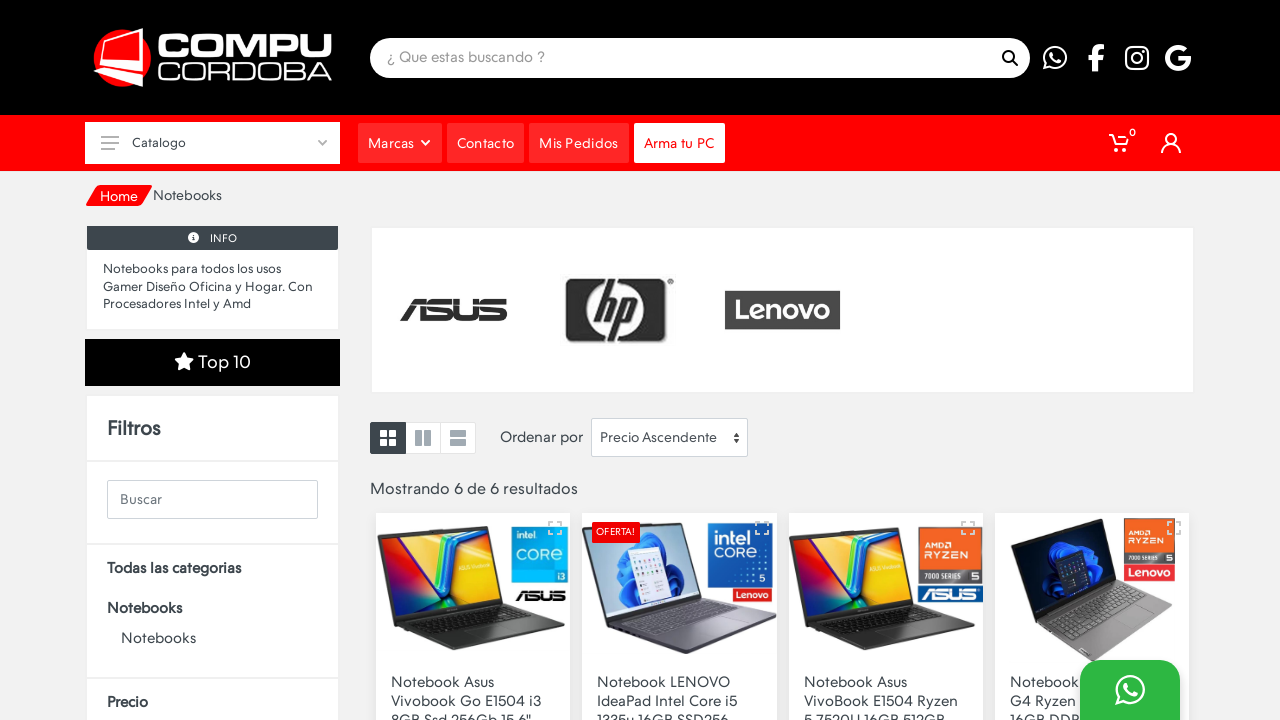

Navigated to notebook product listing page
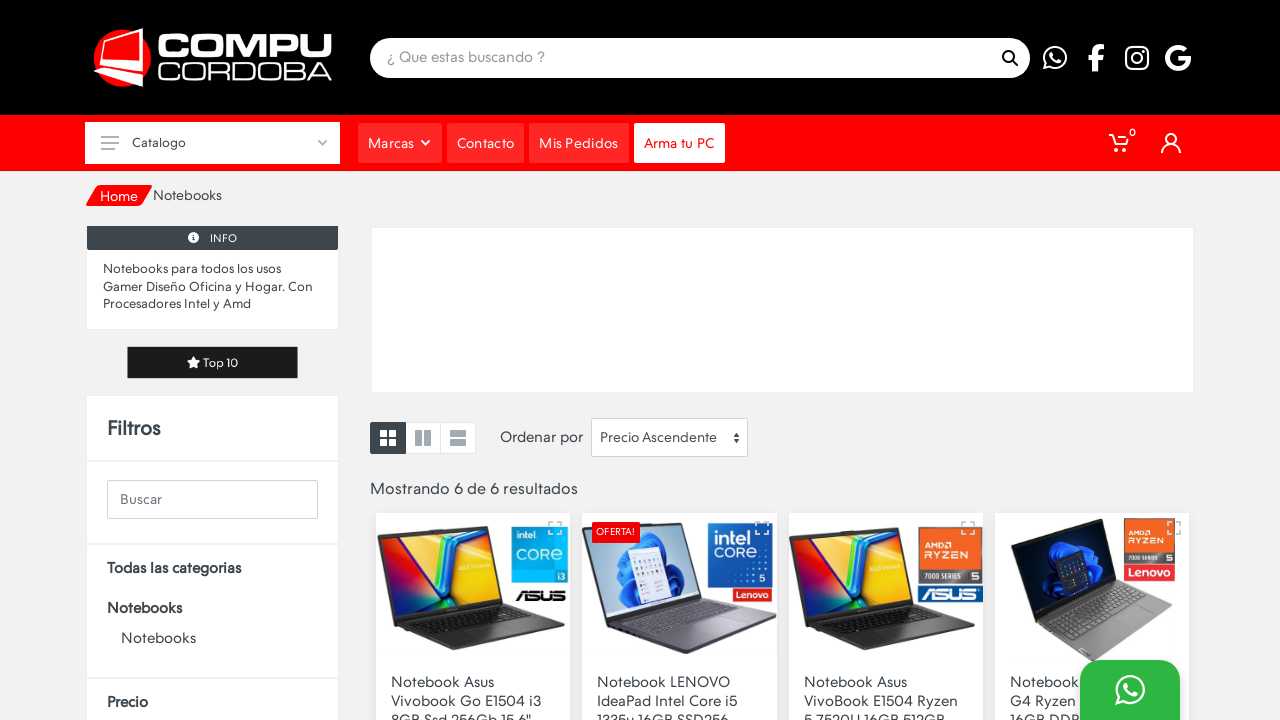

Product cards loaded on the page
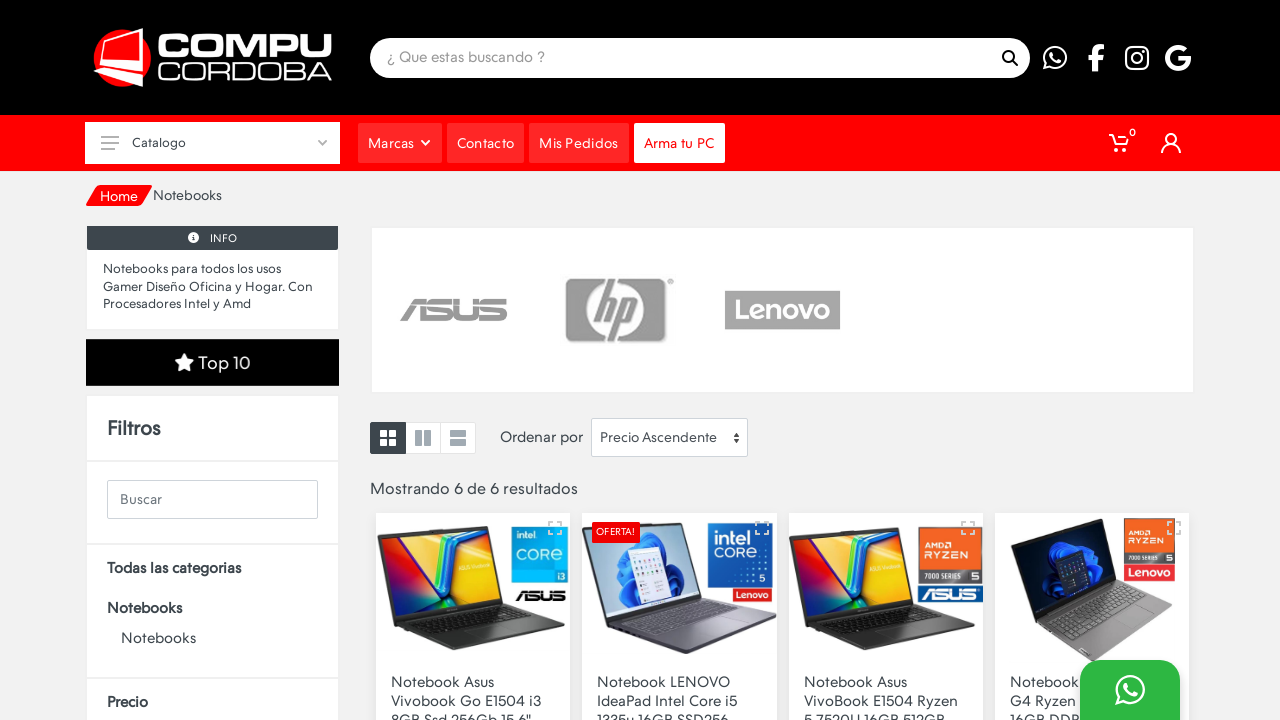

Product card names are present
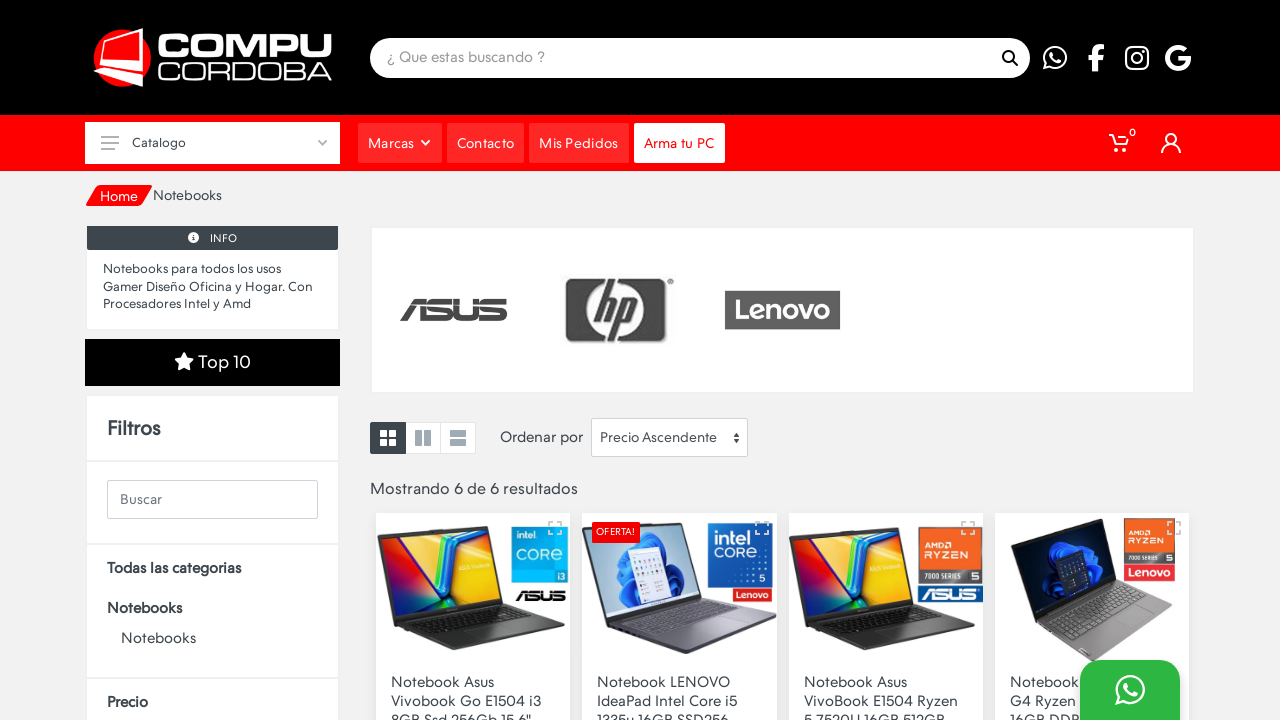

Product card prices are present
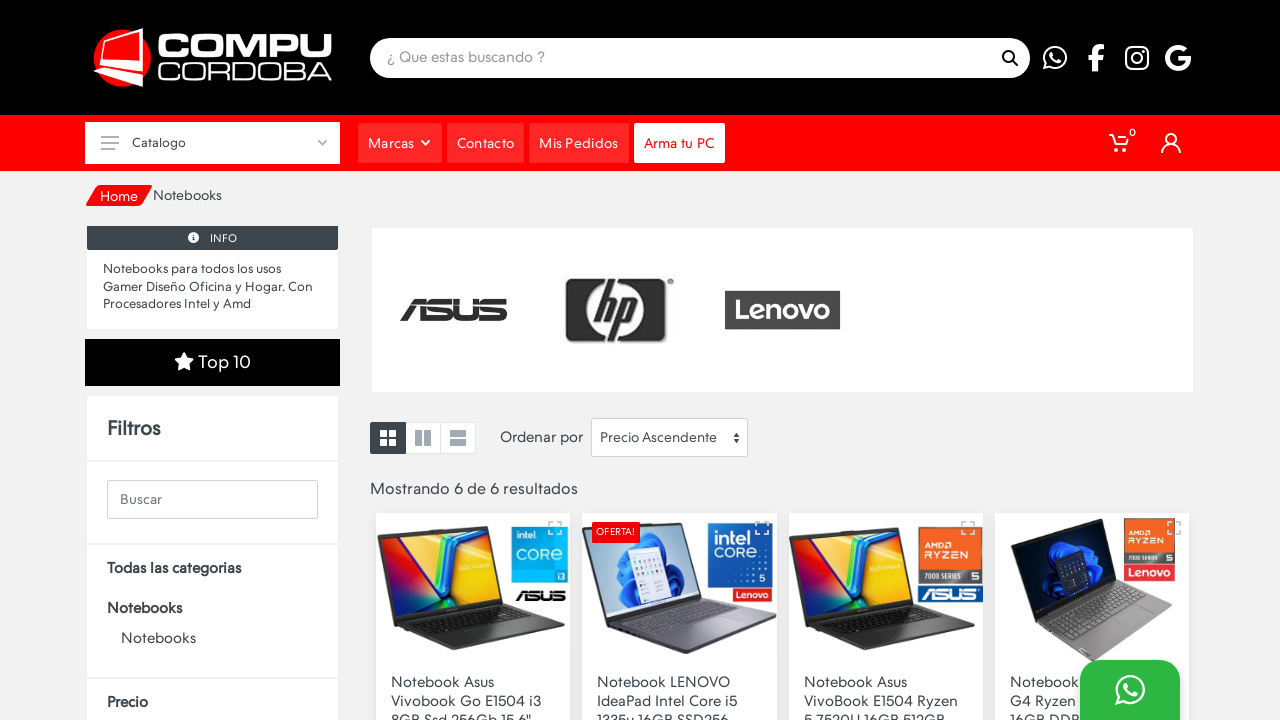

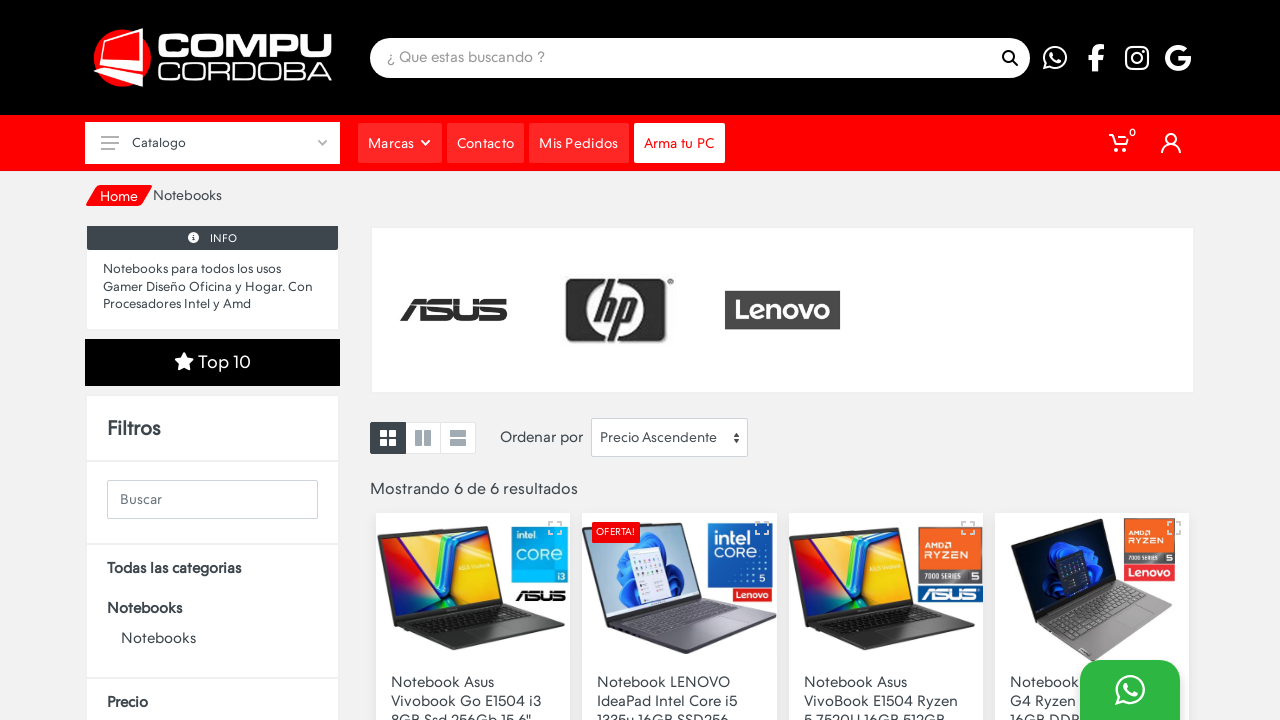